Tests window switching functionality by opening a help link in a new window and switching between parent and child windows

Starting URL: https://accounts.google.com/

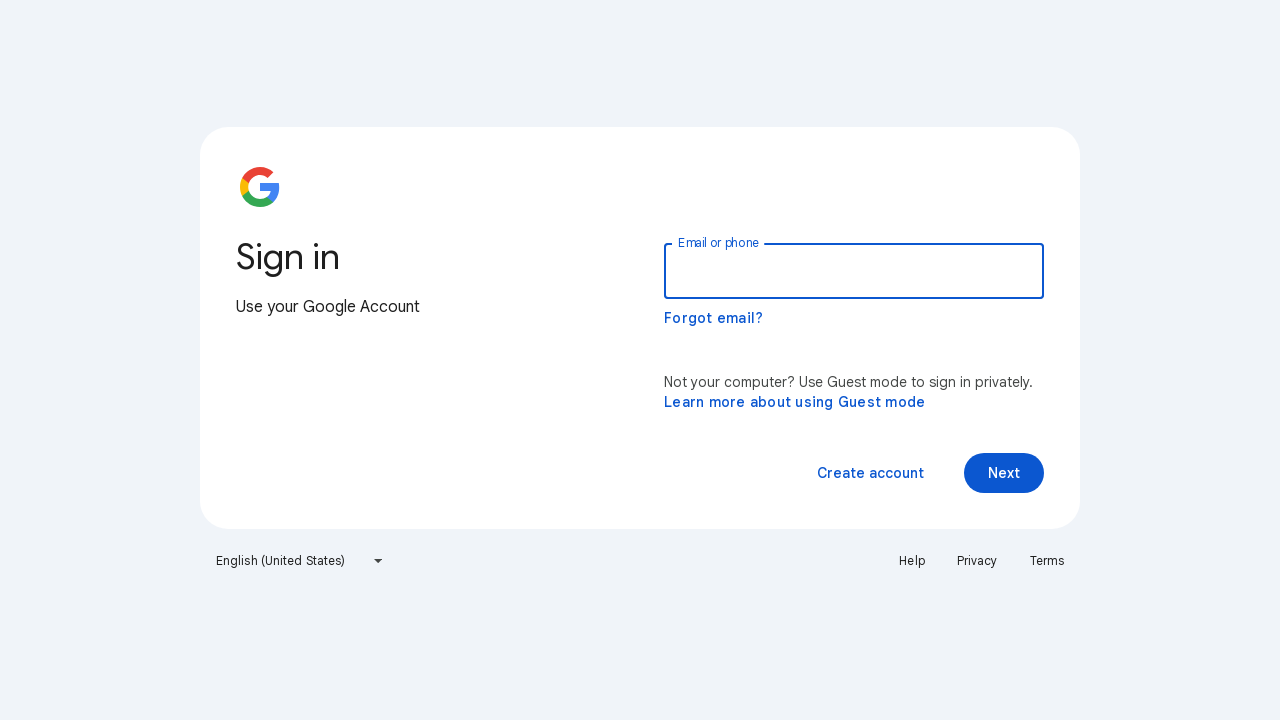

Clicked Help link which opened a new window at (912, 561) on text=Help
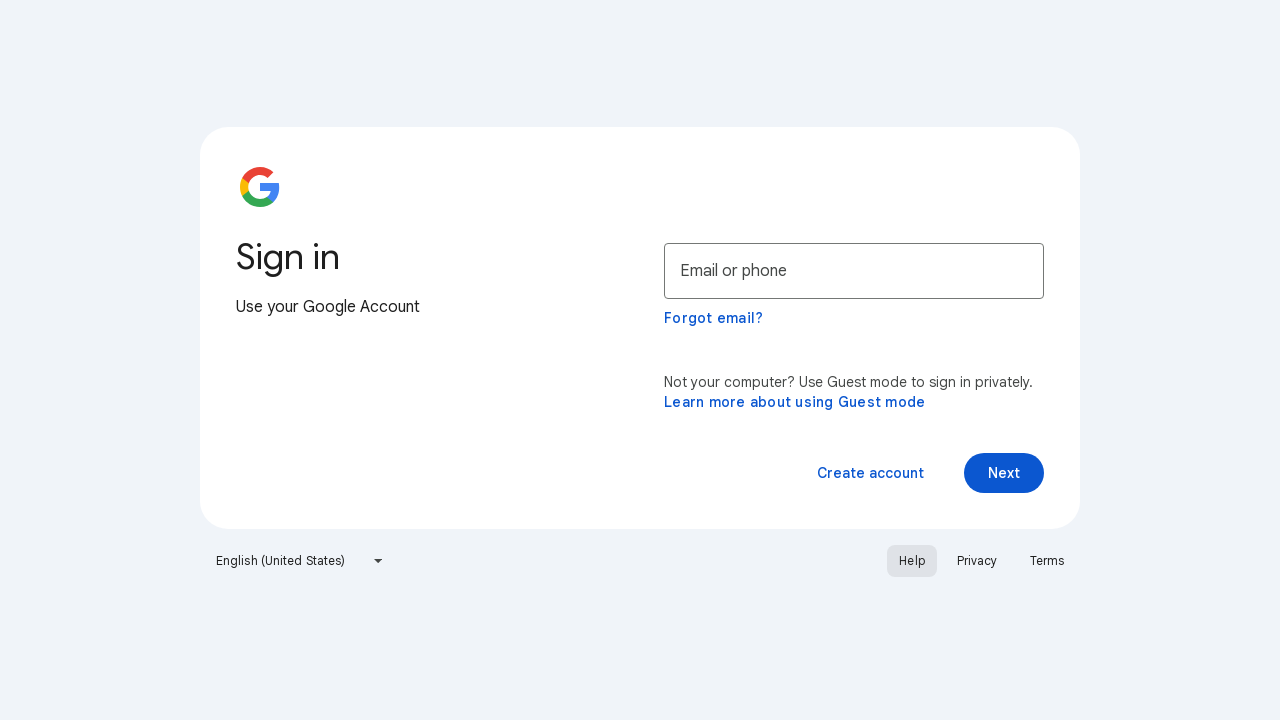

New window/tab was successfully captured
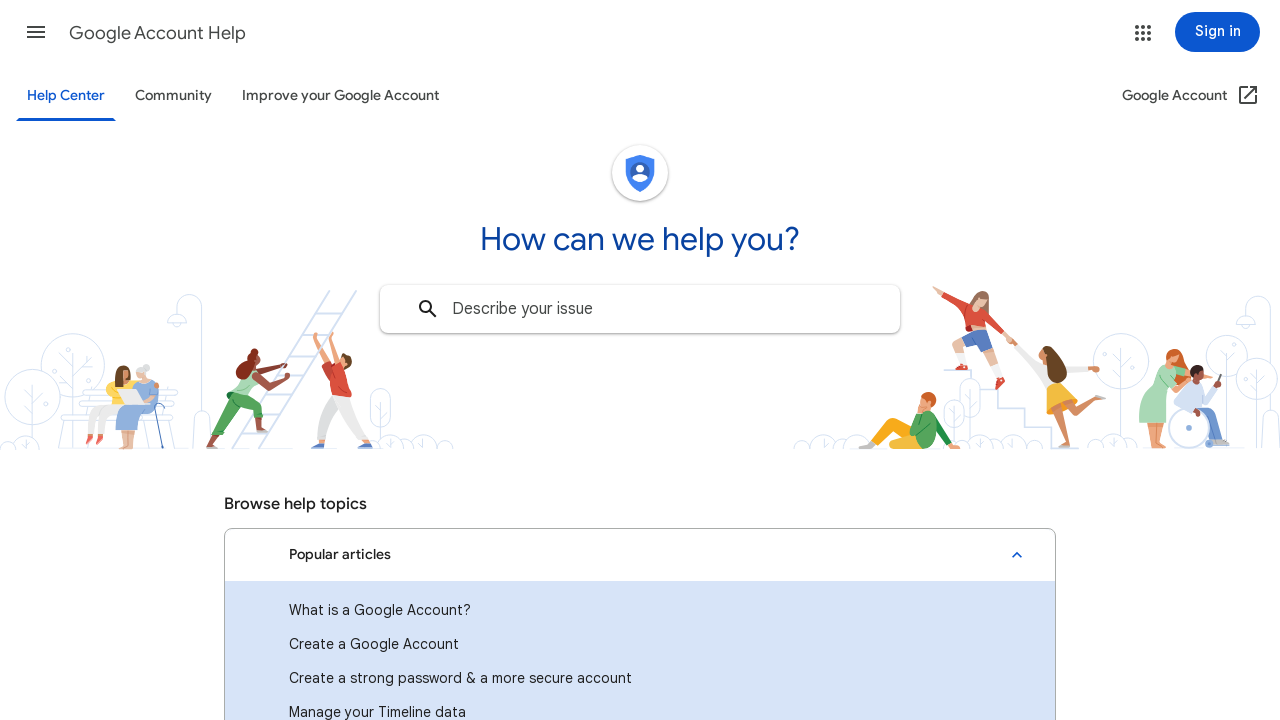

Retrieved child window title: Google Account Help
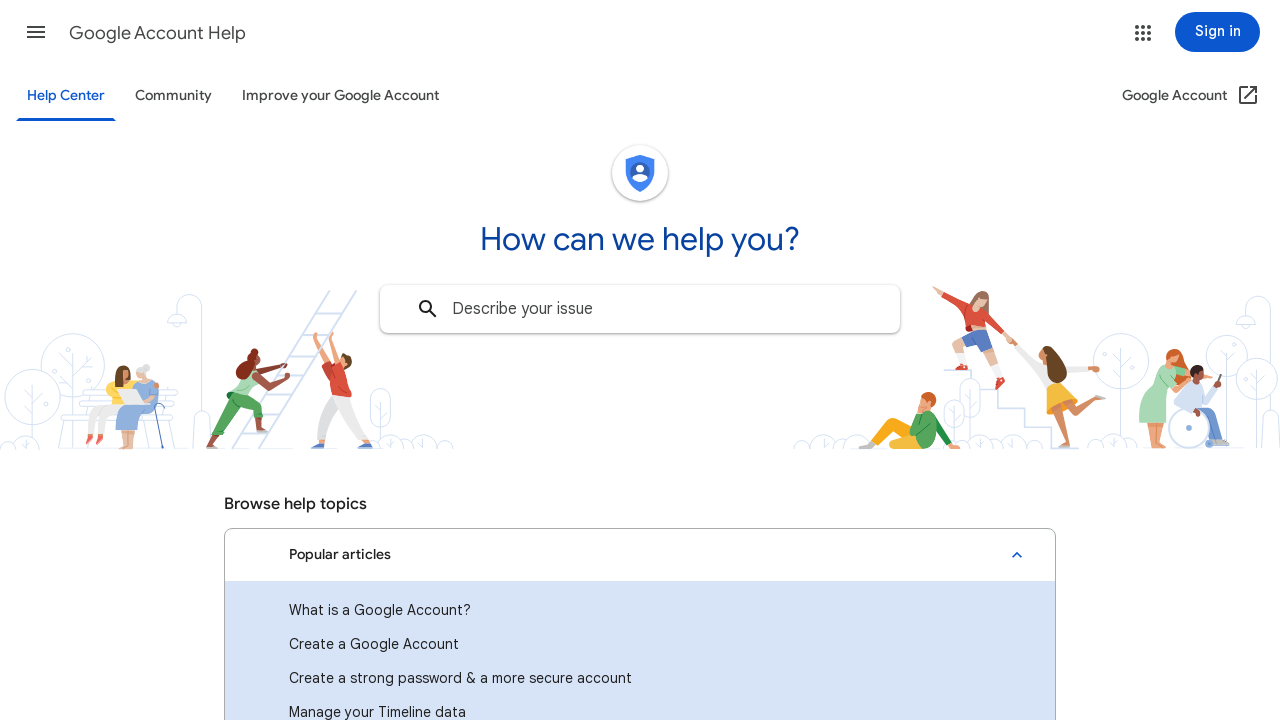

Retrieved parent window title: Sign in - Google Accounts
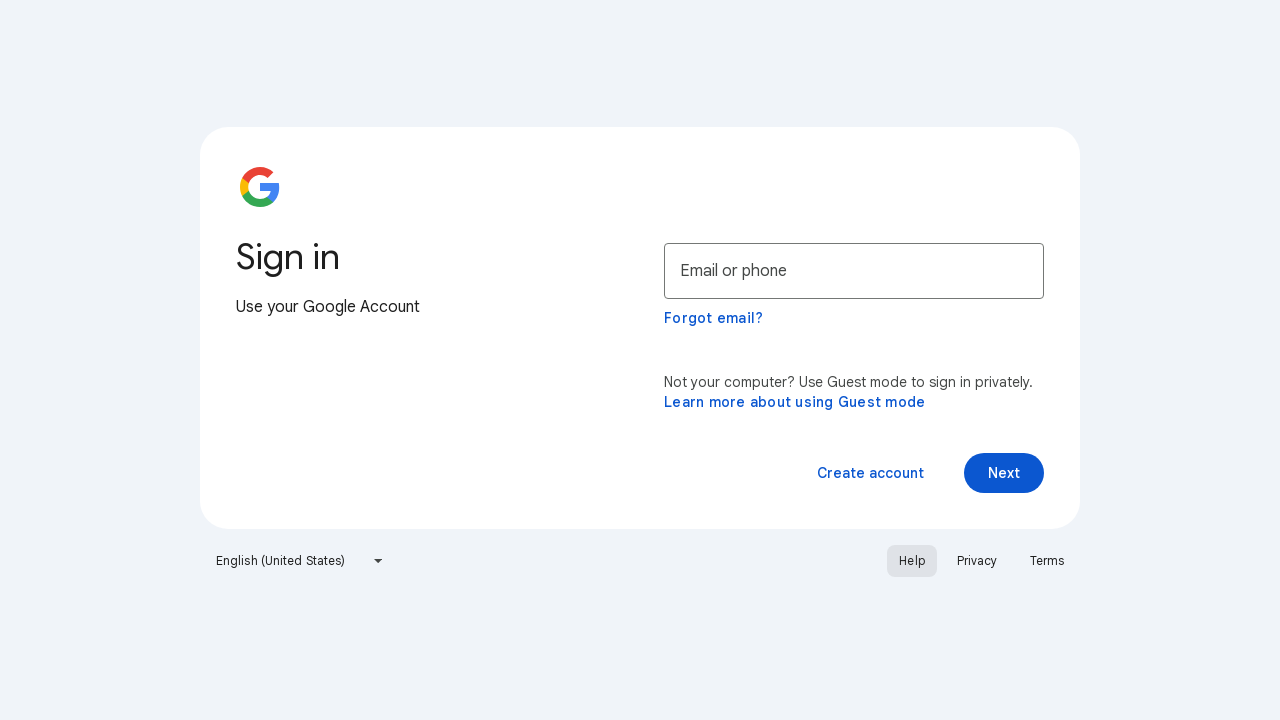

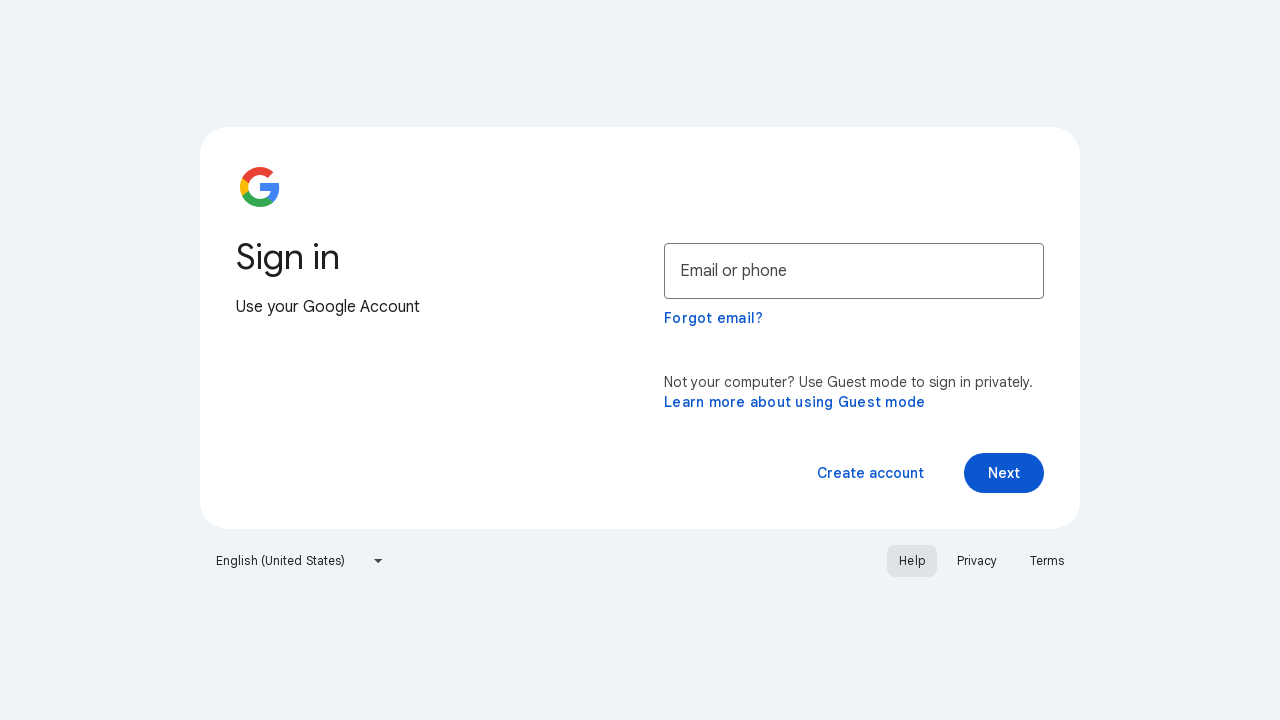